Tests unsuccessful contact form submission by navigating to the Contact Us page and clicking submit without filling in required fields.

Starting URL: https://atid.store/

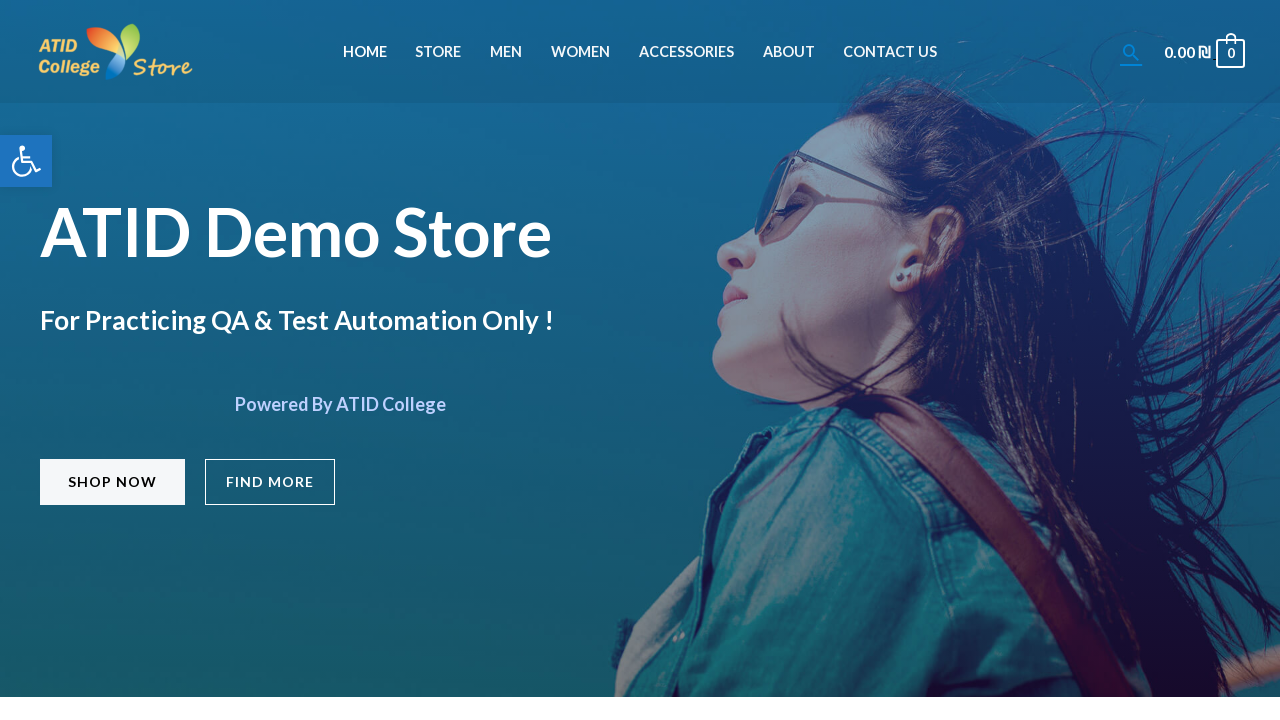

Clicked on Contact Us menu item at (890, 52) on xpath=//*[@id='menu-item-829']/a
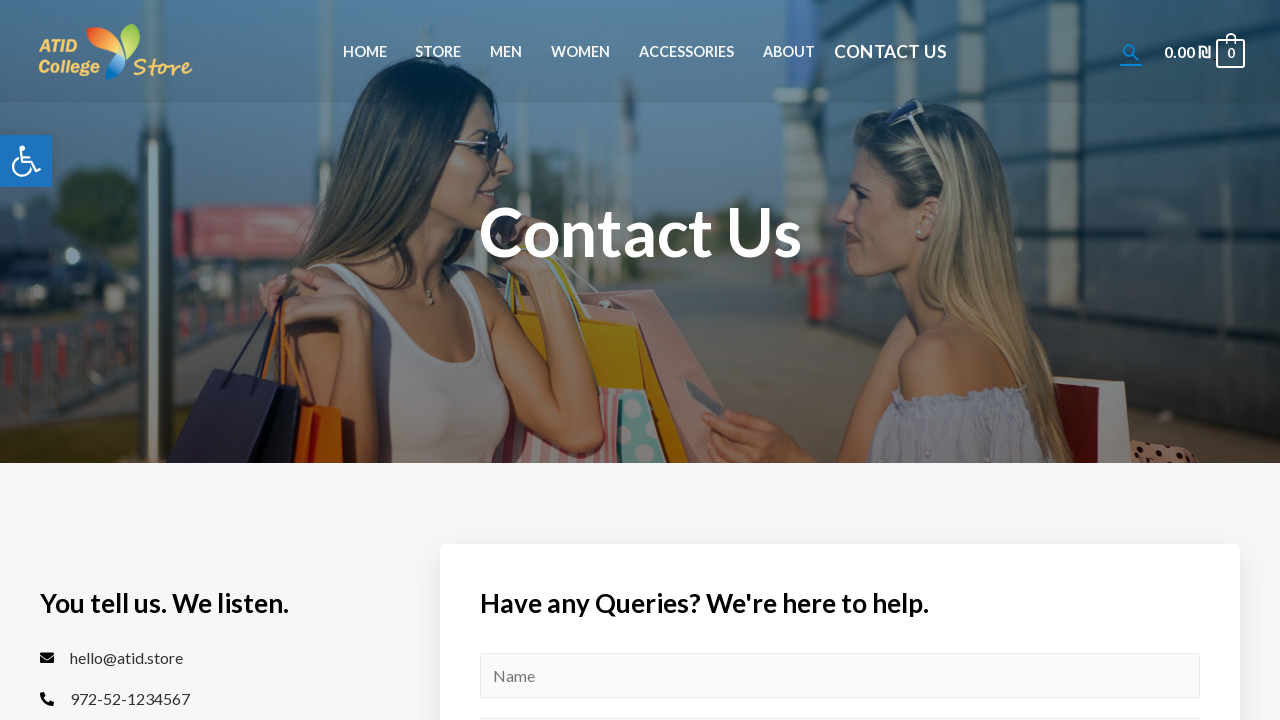

Contact form loaded successfully
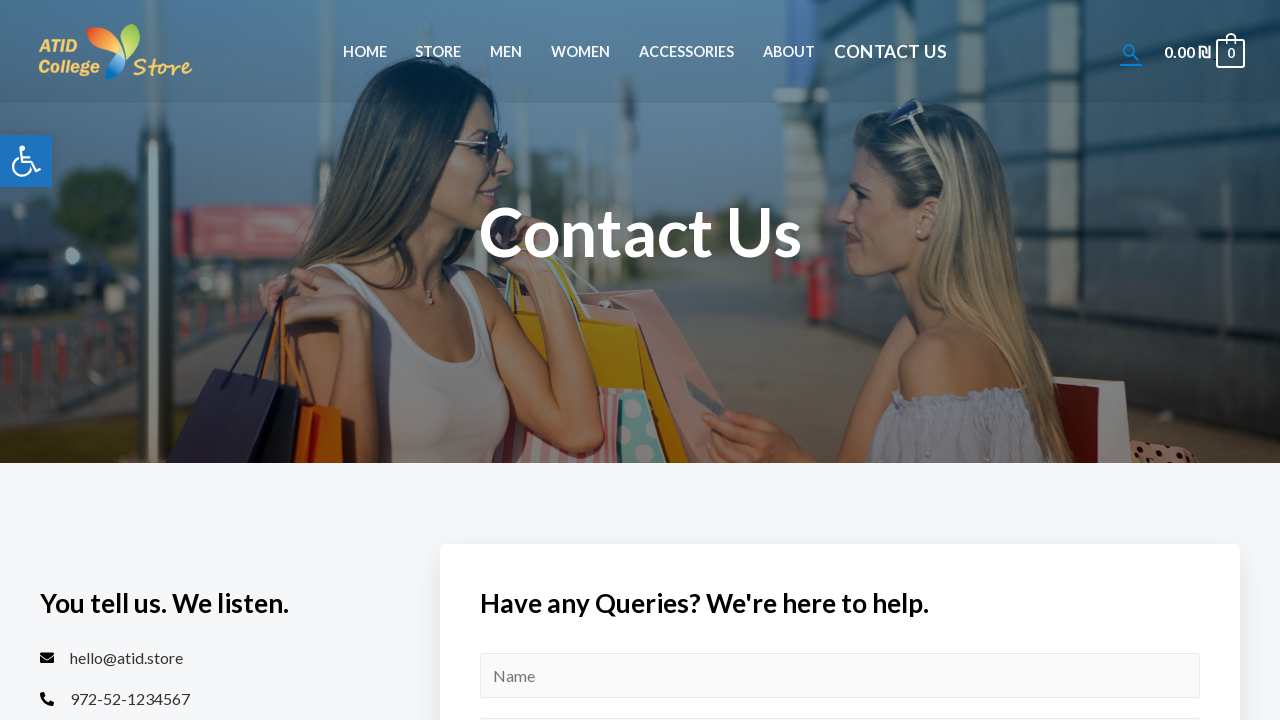

Clicked submit button without filling required fields at (567, 360) on #wpforms-submit-15
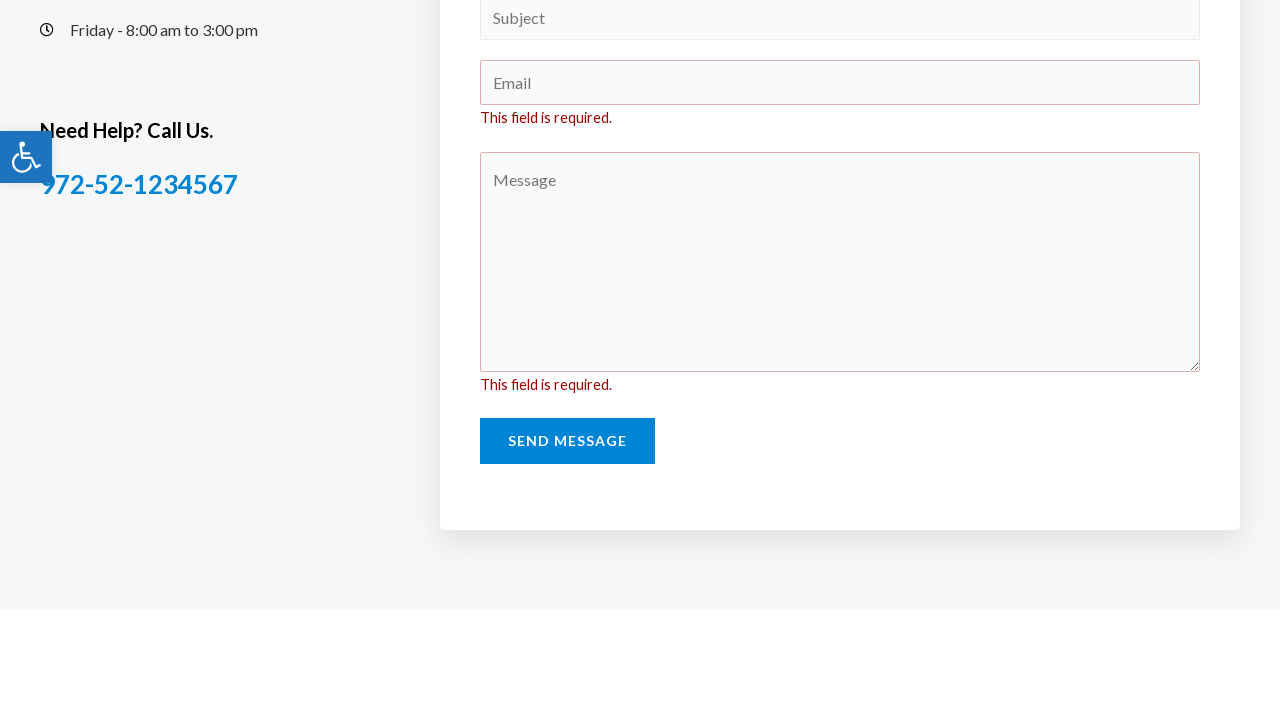

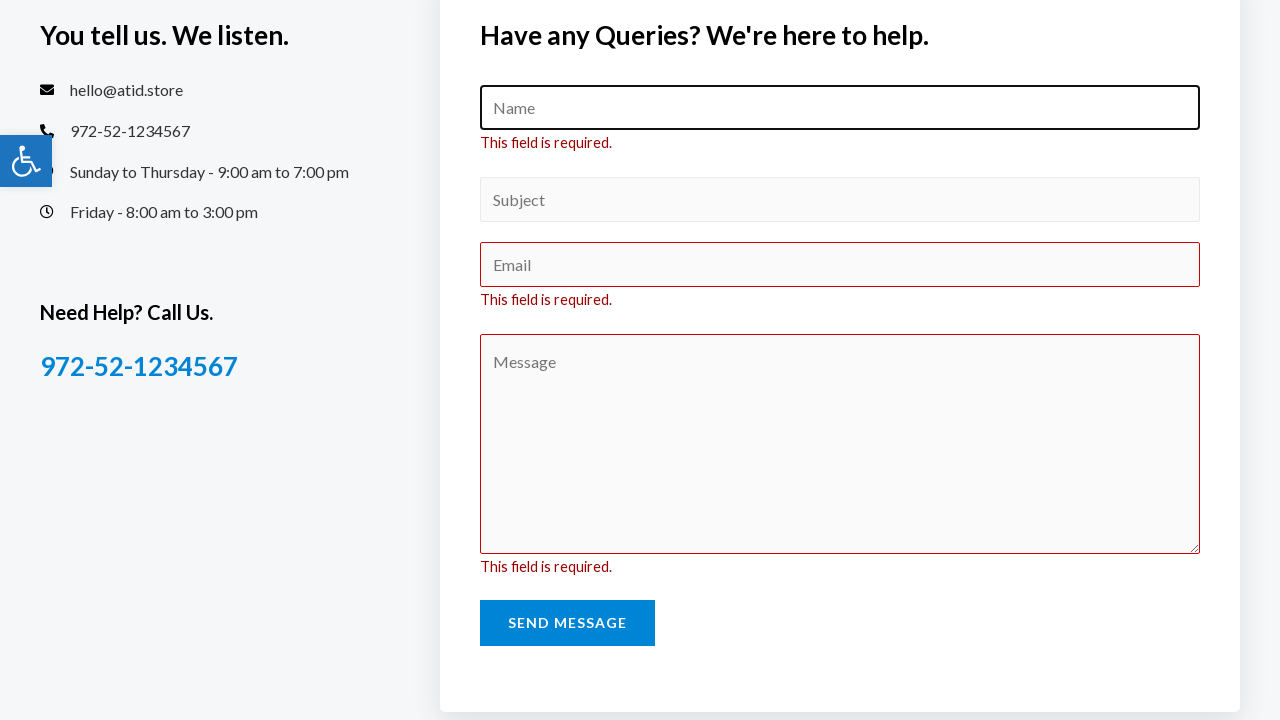